Tests interaction with a date picker element on a test automation practice website by waiting for it to be clickable and then clicking on it.

Starting URL: https://testautomationpractice.blogspot.com/

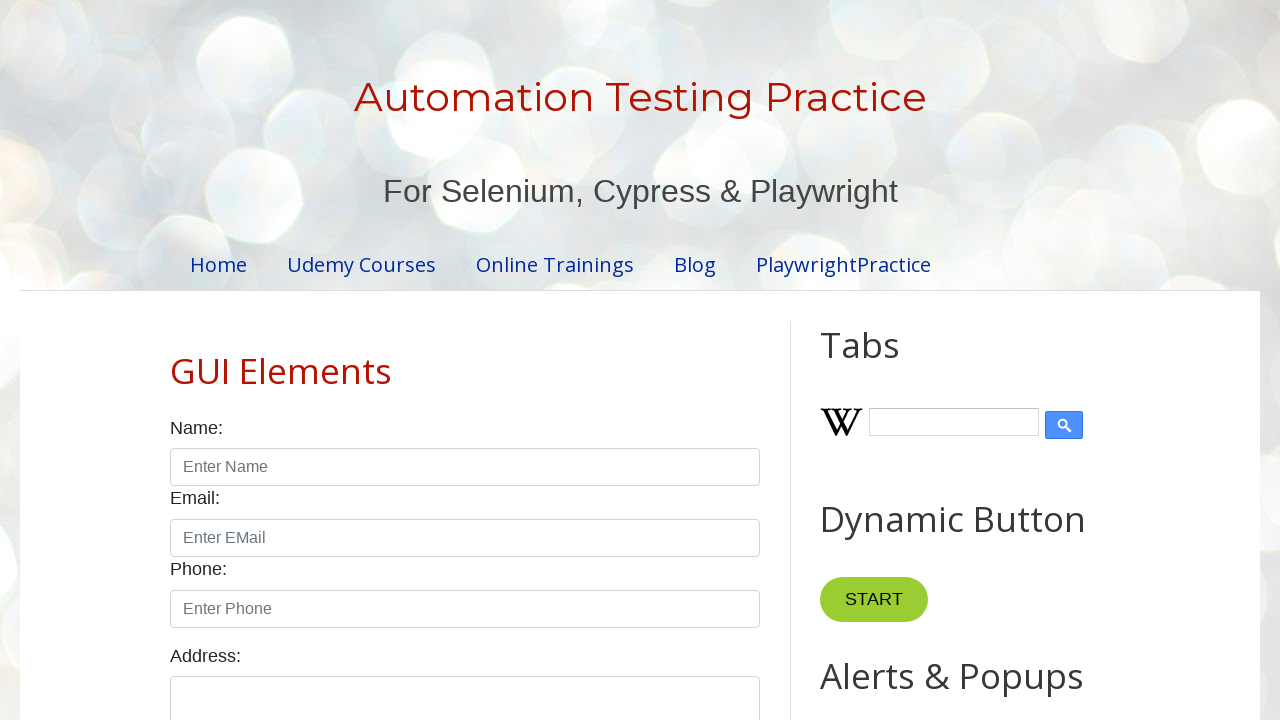

Waited for start-date input field to be visible
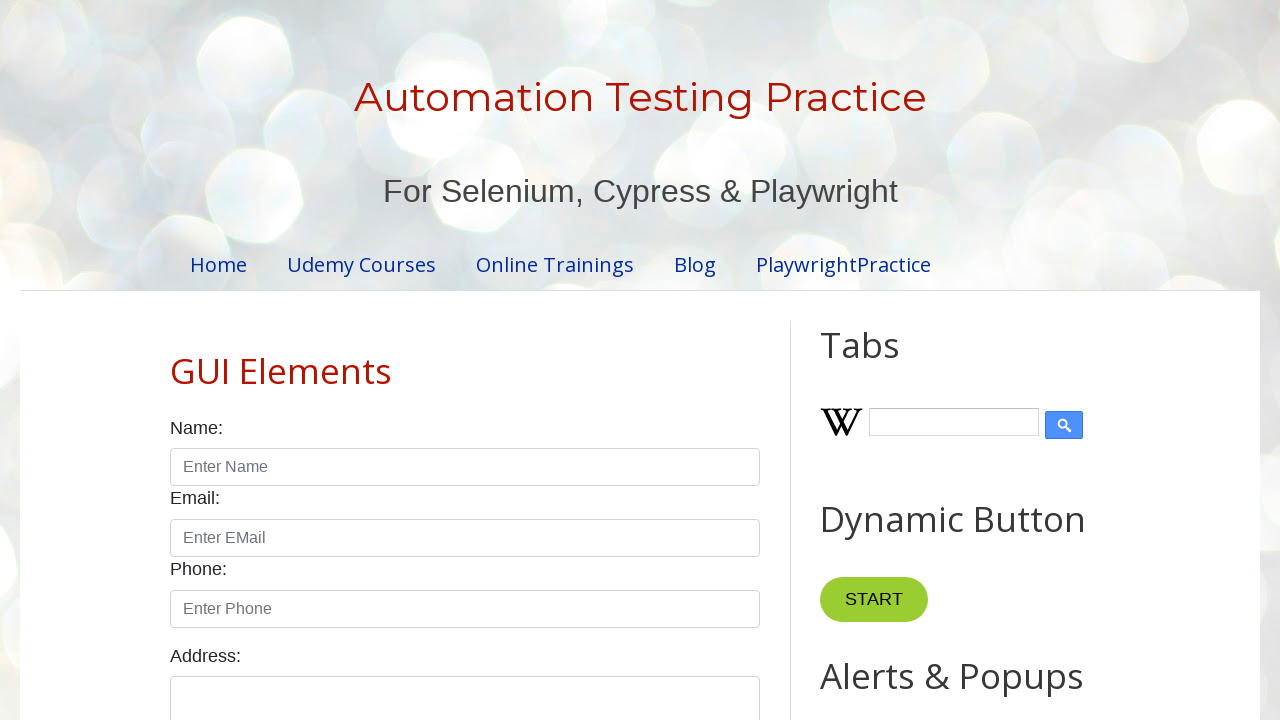

Clicked on the date picker input field at (261, 360) on #start-date
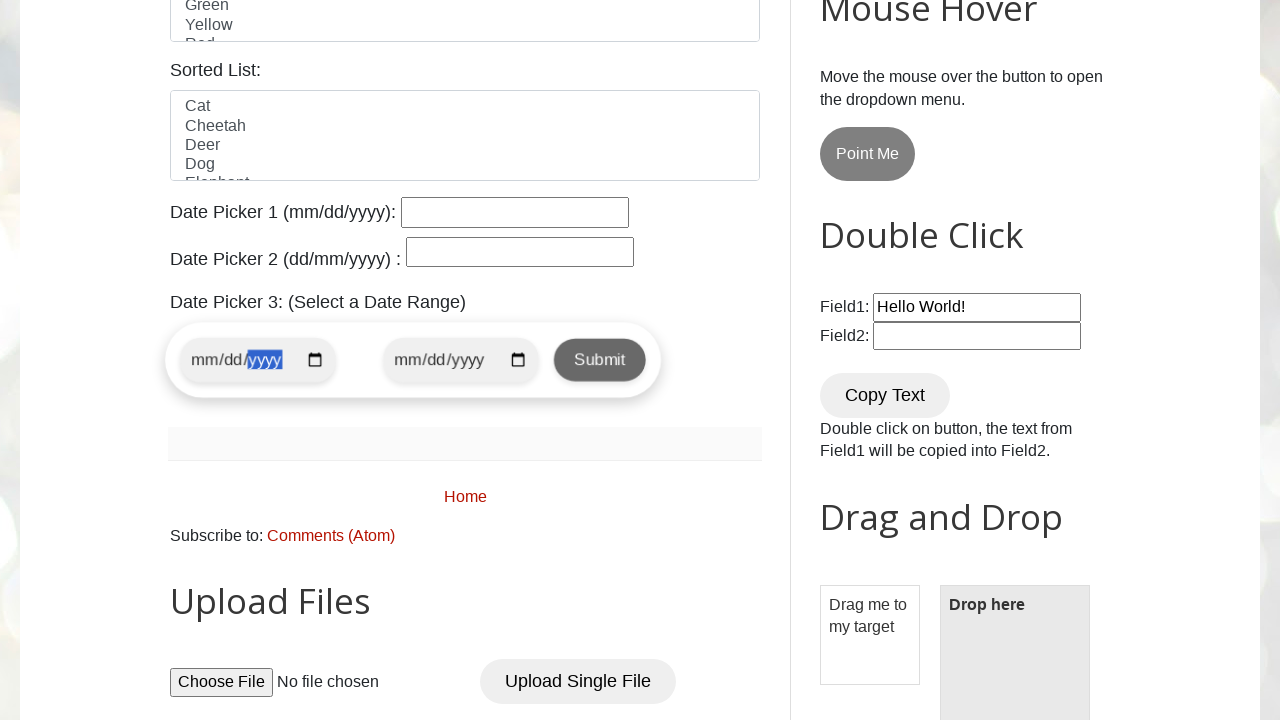

Waited 500ms for date picker UI to appear
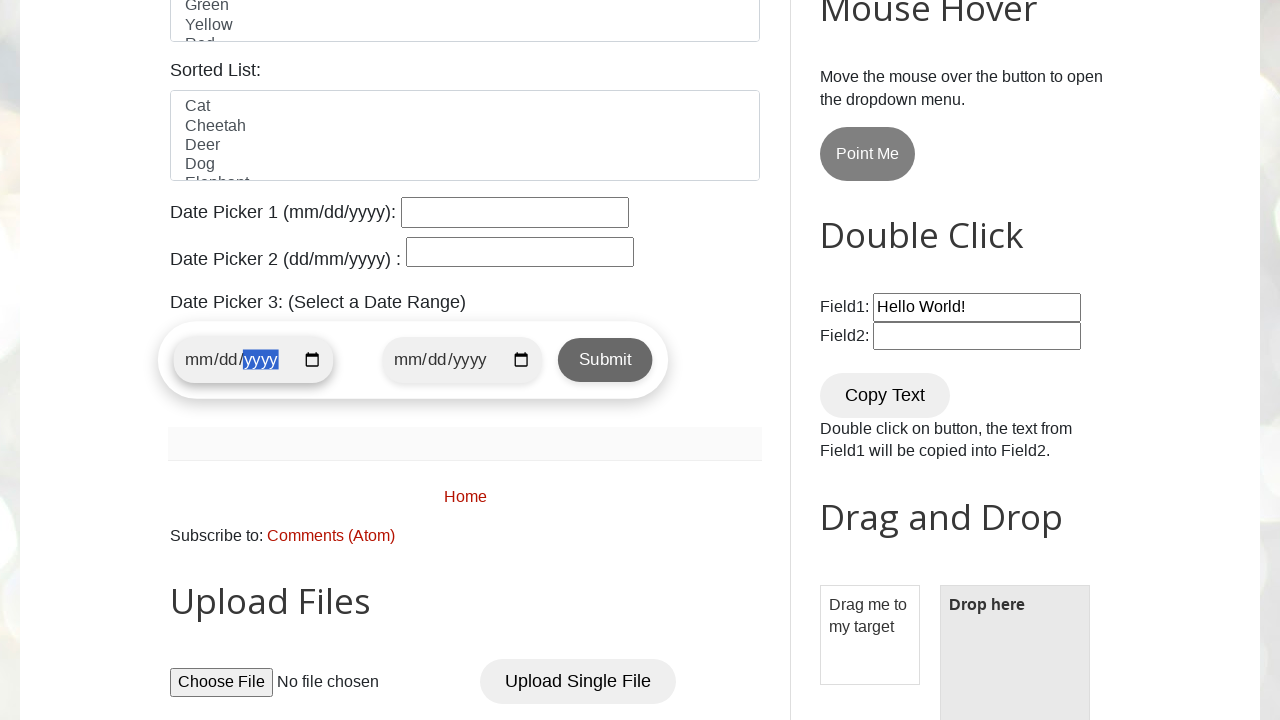

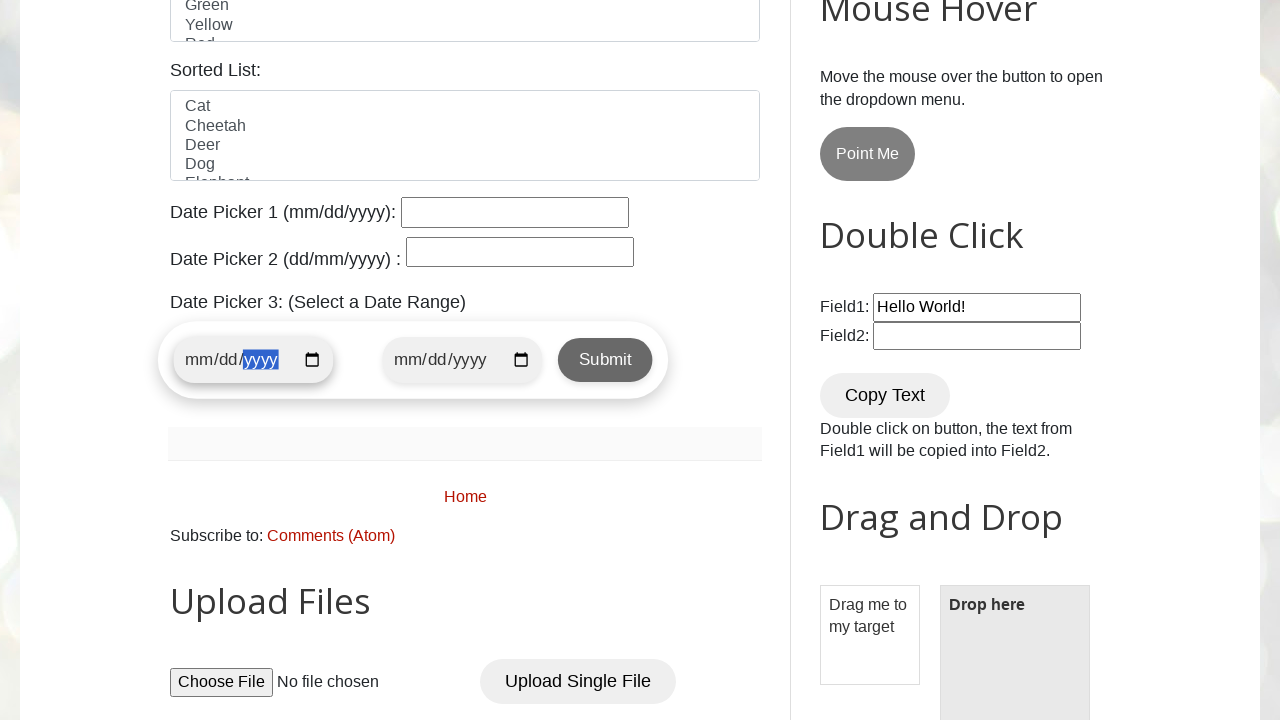